Tests dropdown menu functionality by getting all options, verifying the presence of "Black" option, and selecting "Yellow" option

Starting URL: https://demoqa.com/select-menu

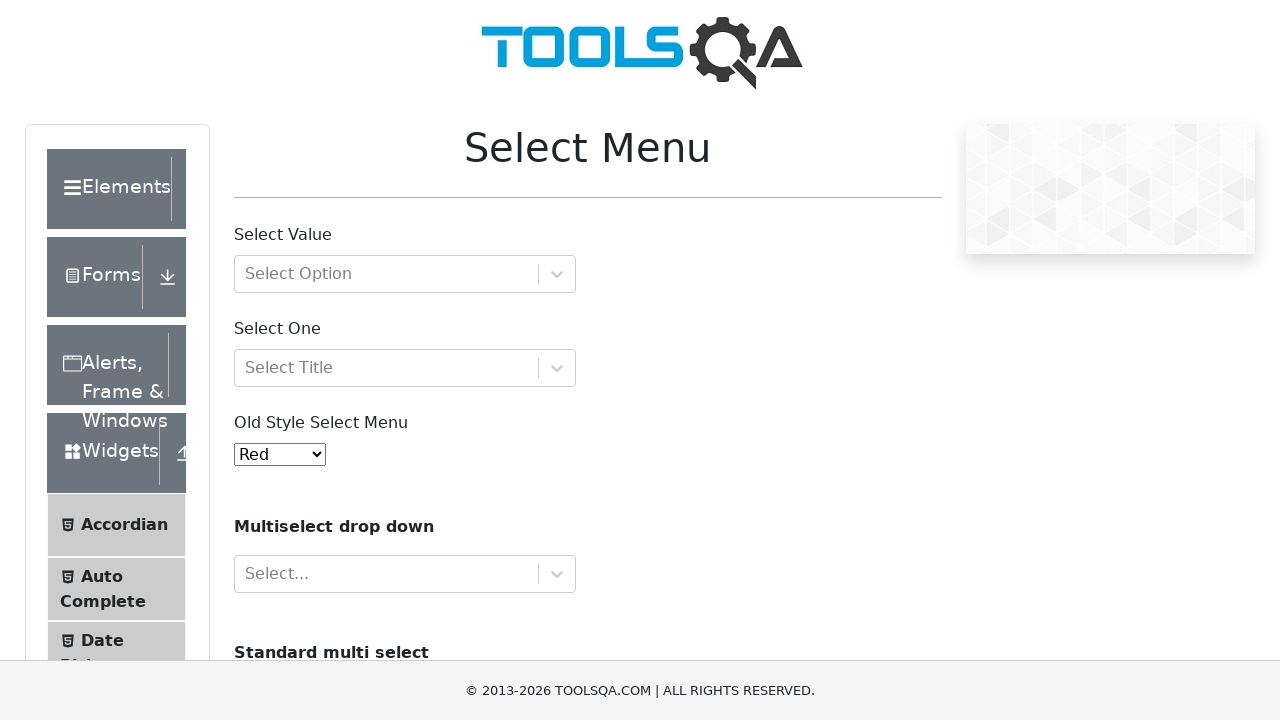

Located the dropdown menu element
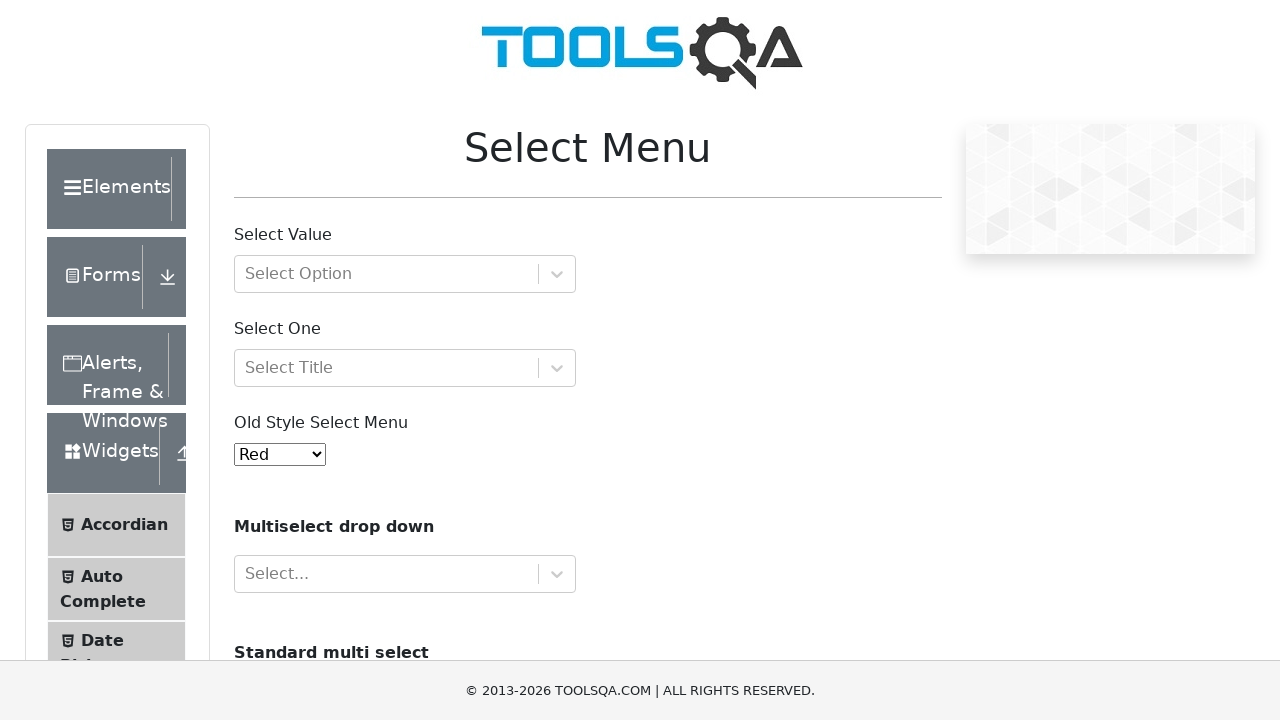

Retrieved all options from the dropdown
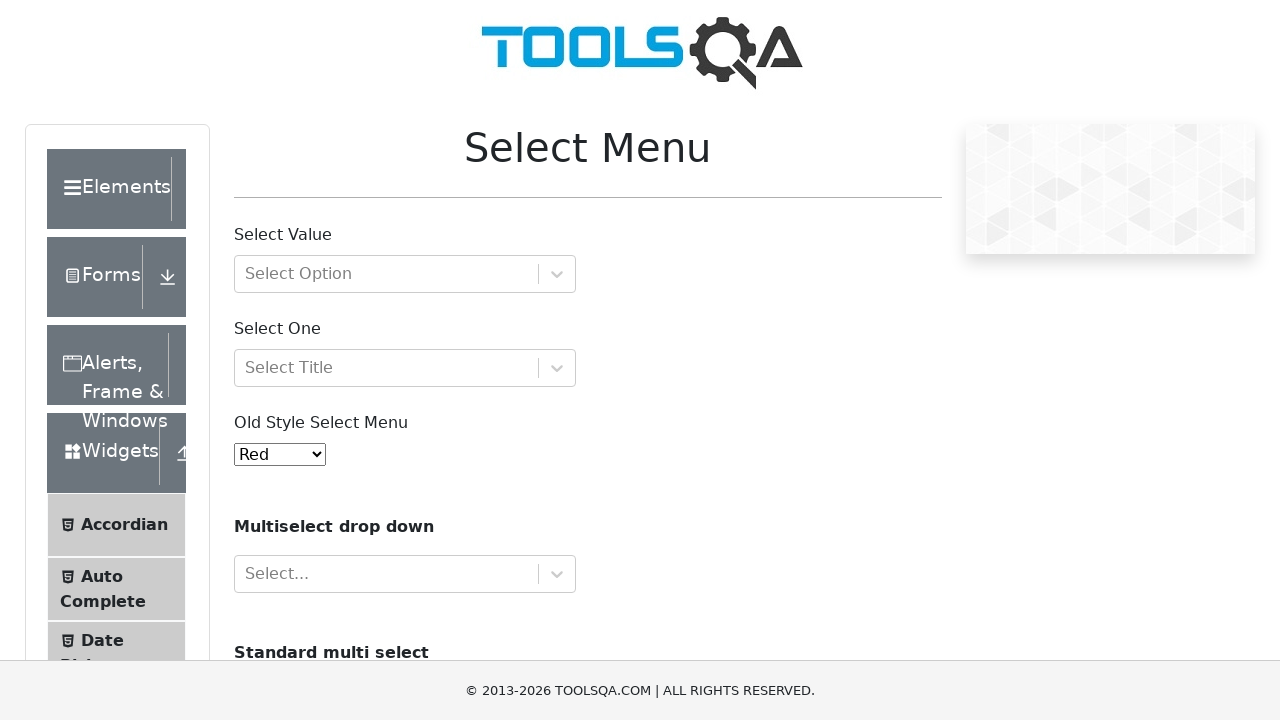

Printed options count: 11
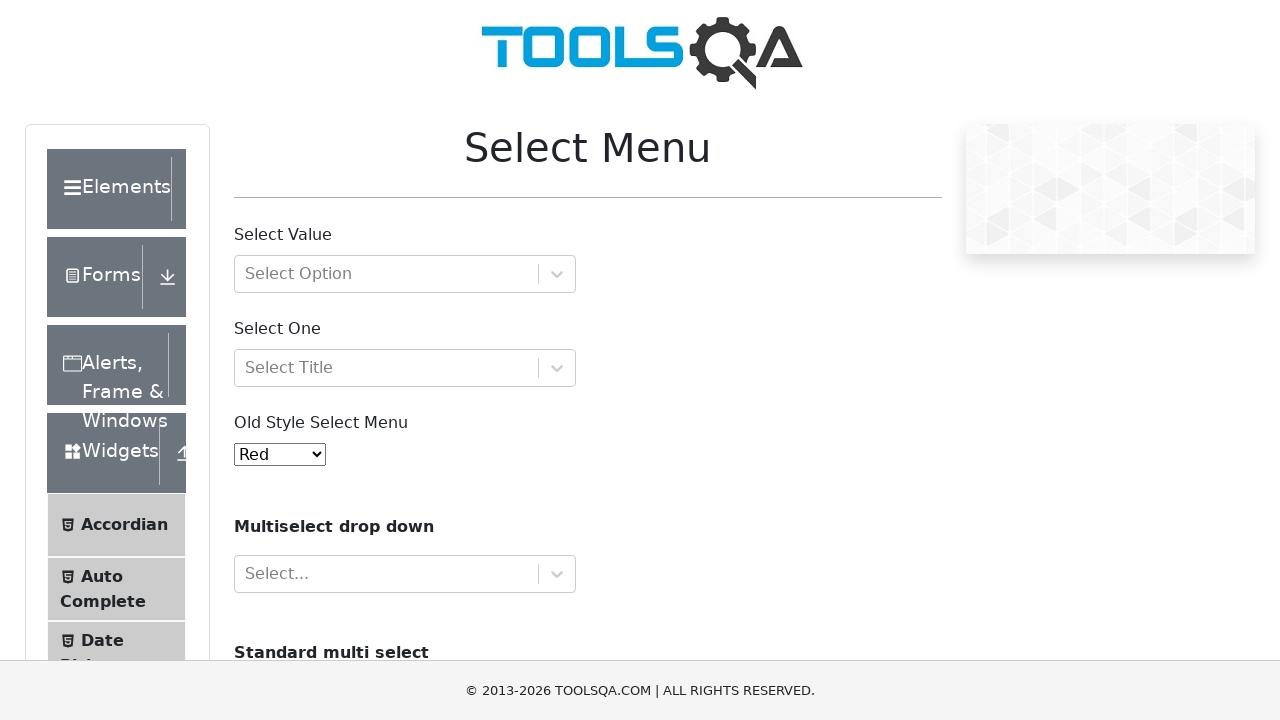

Printed all options: ['Red', 'Blue', 'Green', 'Yellow', 'Purple', 'Black', 'White', 'Voilet', 'Indigo', 'Magenta', 'Aqua']
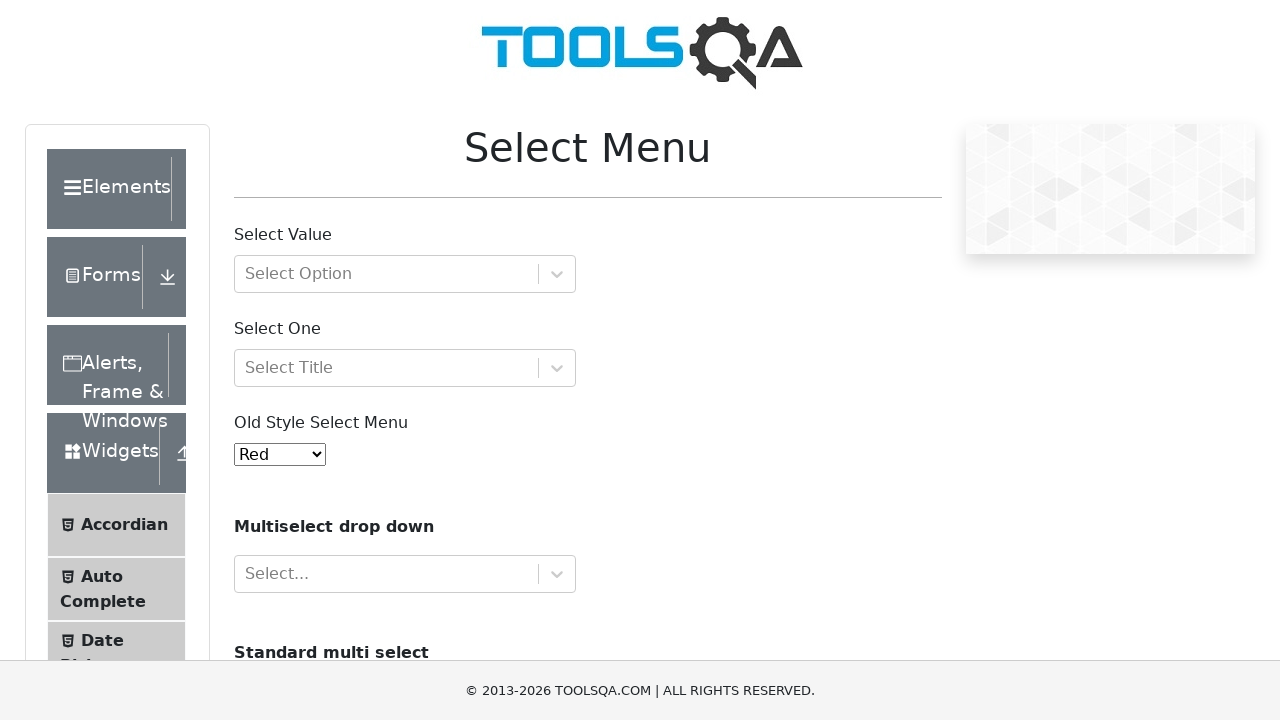

Verified that 'Black' option exists in dropdown
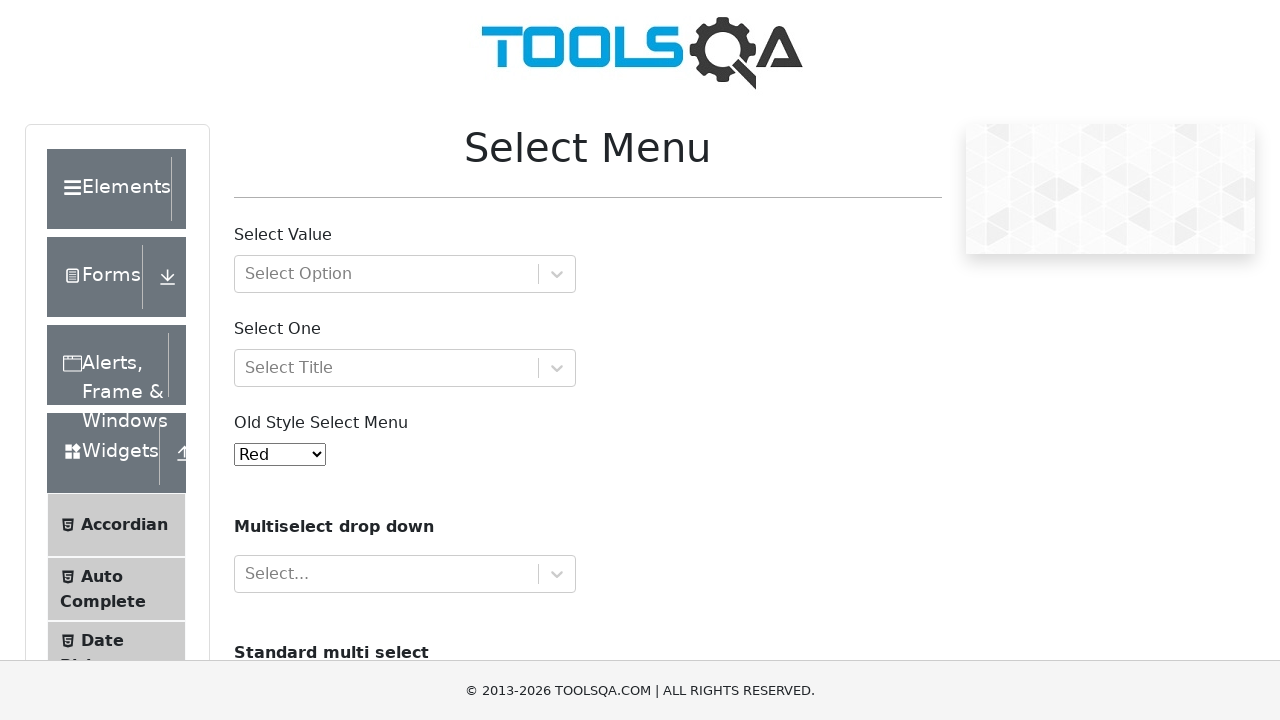

Retrieved and printed first selected option: red
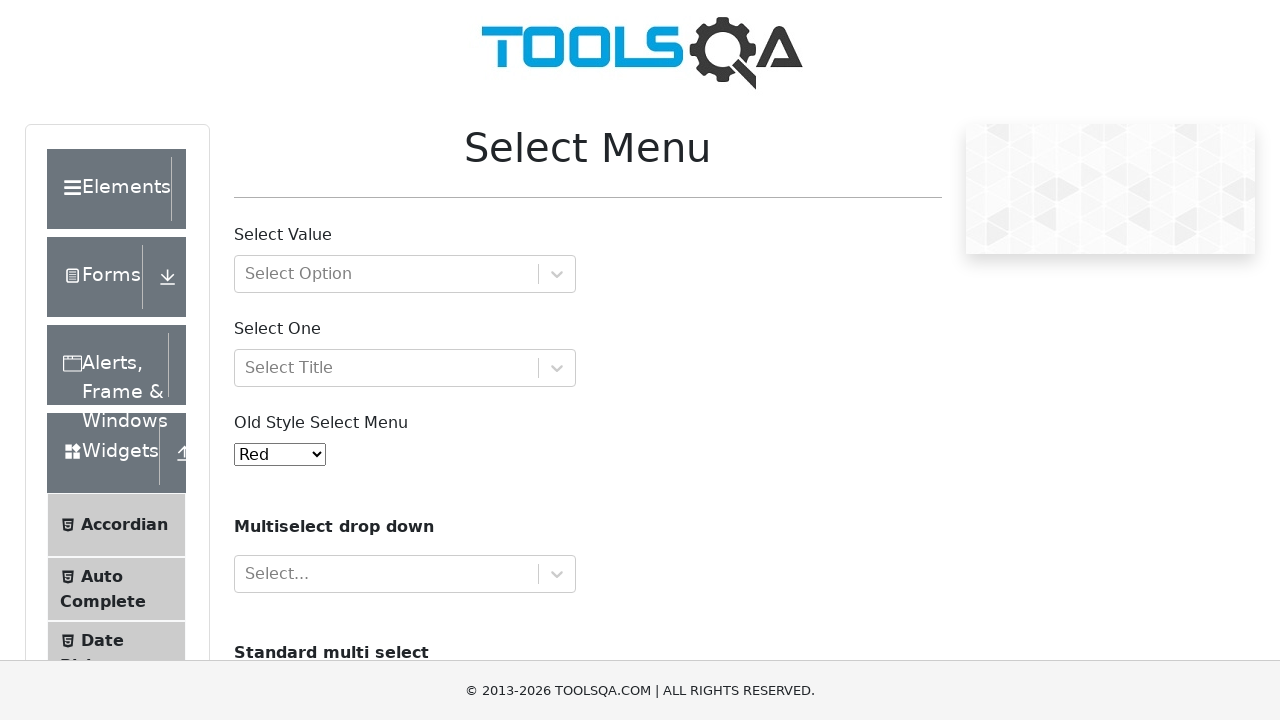

Selected 'Yellow' option from dropdown by index 3 on #oldSelectMenu
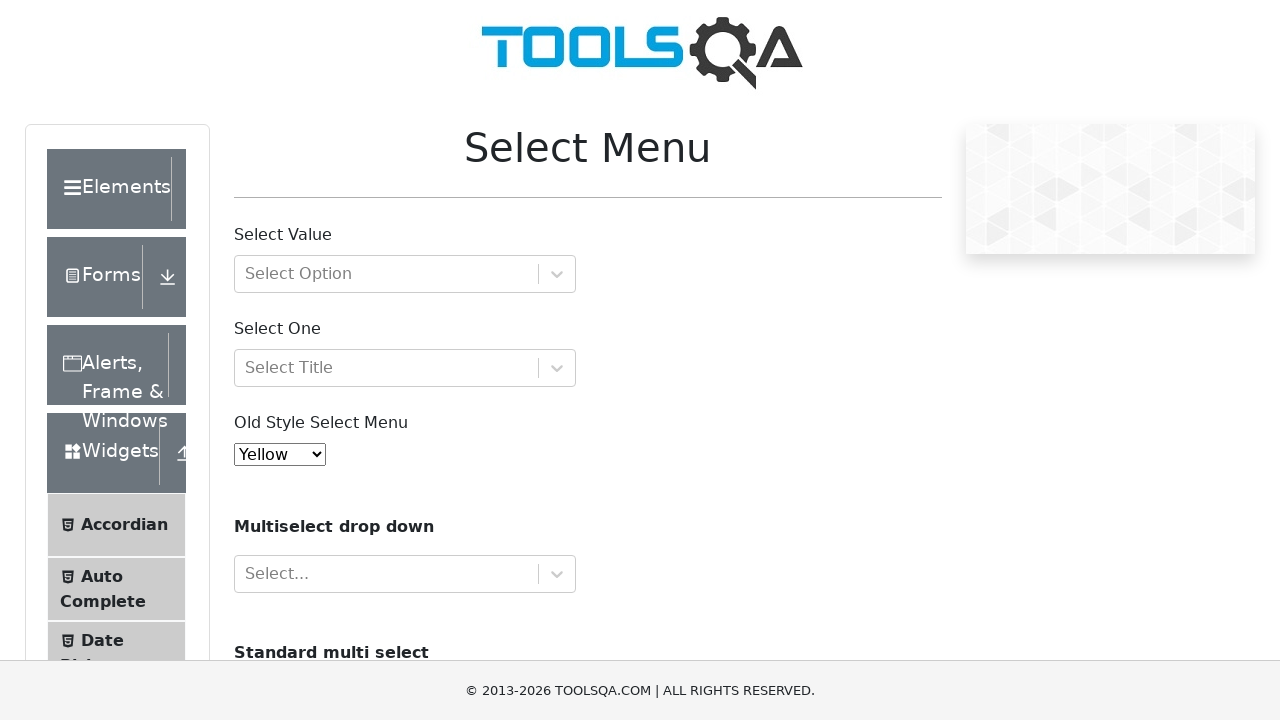

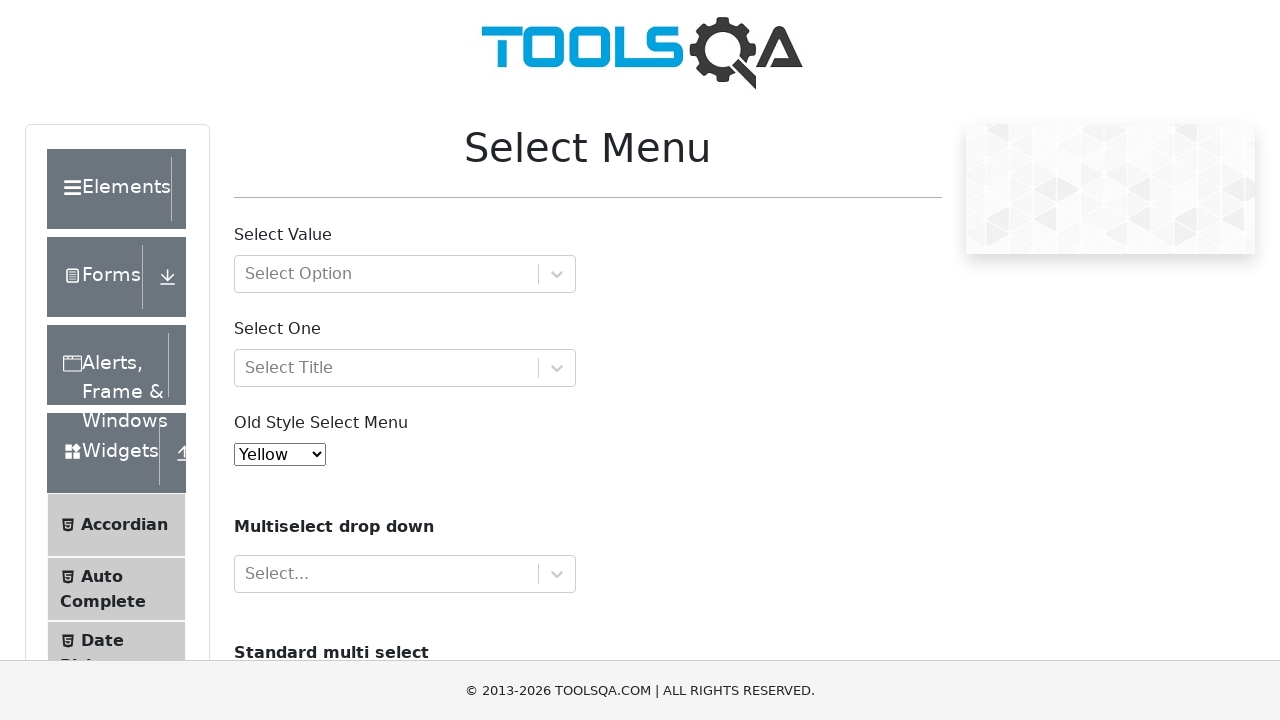